Tests selecting an option from a dropdown by iterating through option elements and clicking on the one with matching text "Option 1"

Starting URL: http://the-internet.herokuapp.com/dropdown

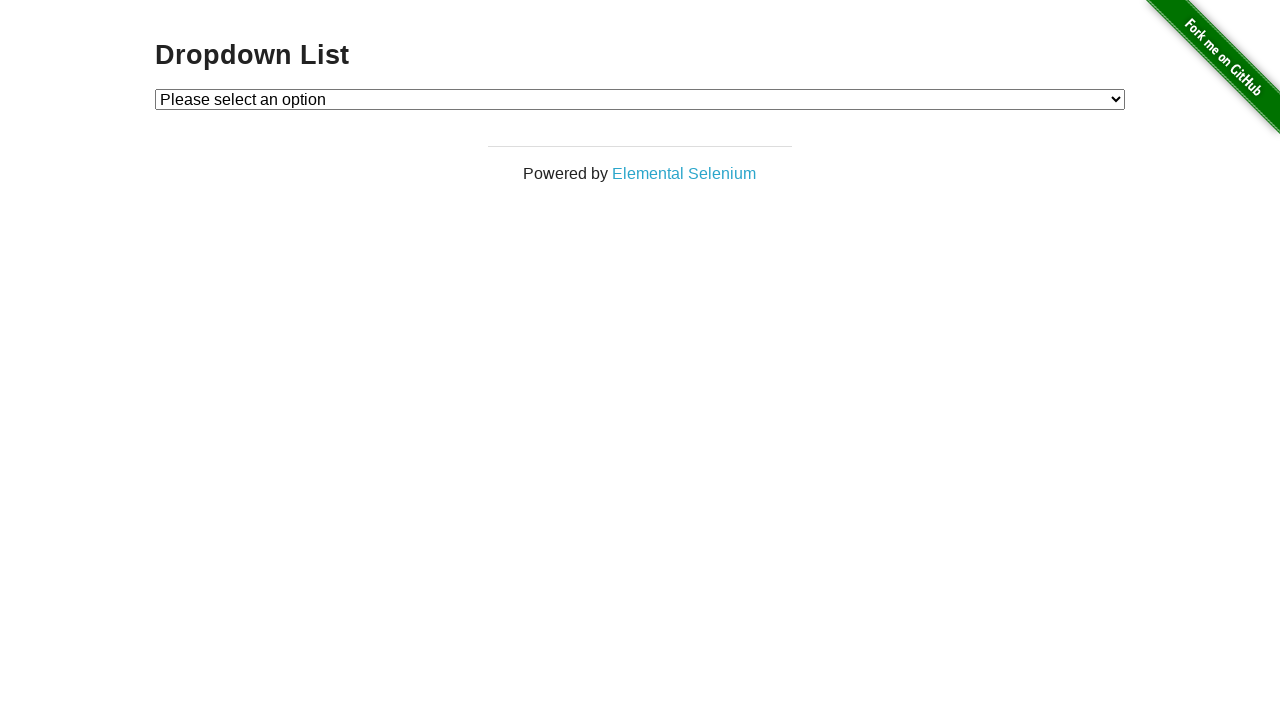

Waited for dropdown element to be present
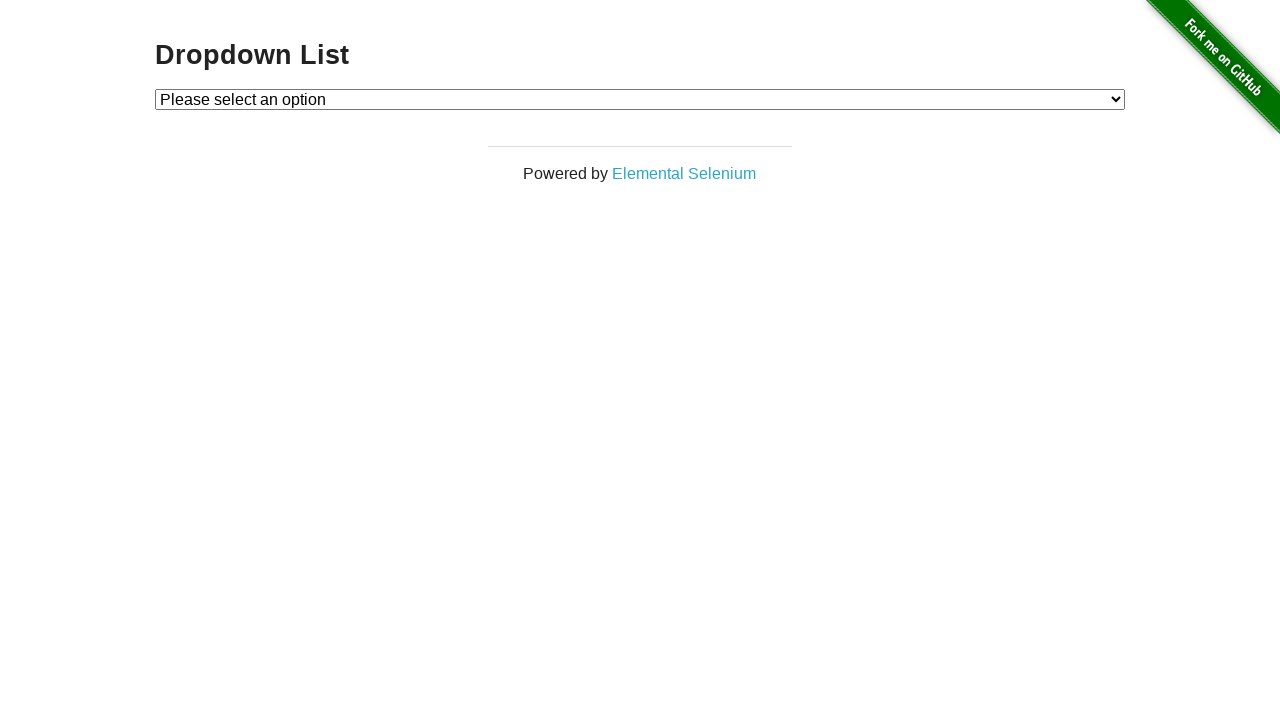

Selected 'Option 1' from dropdown on #dropdown
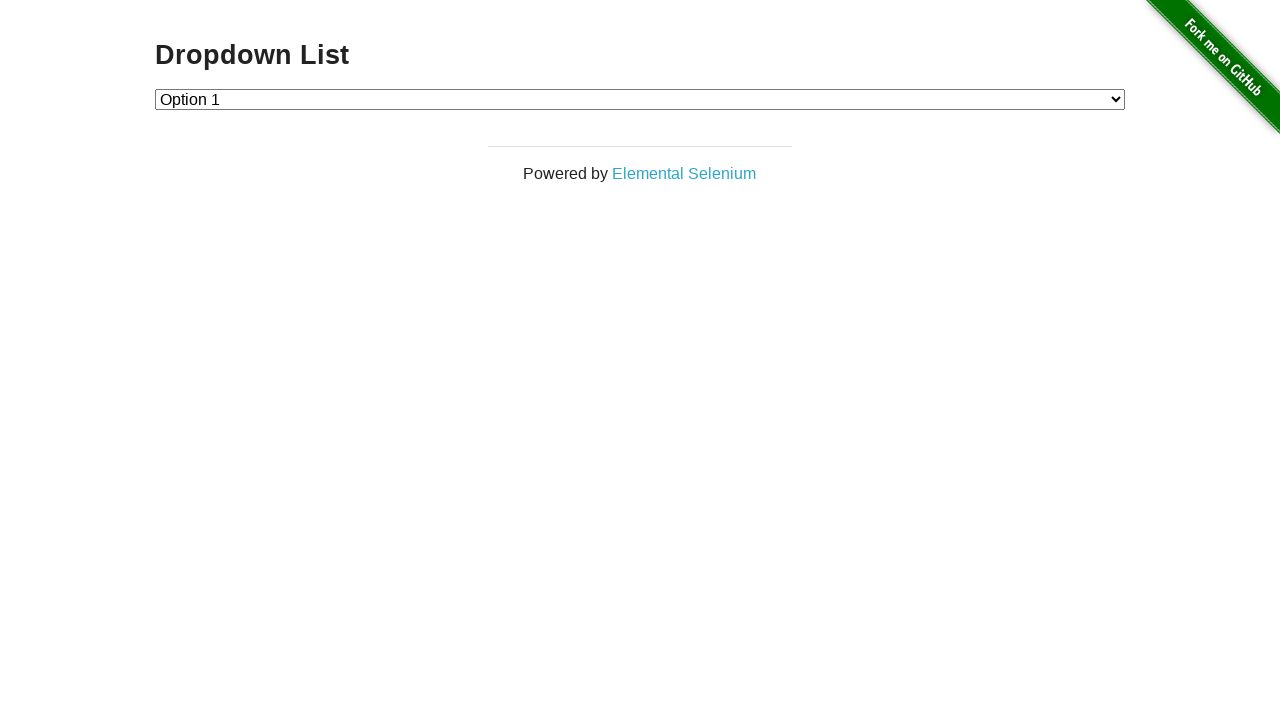

Retrieved selected dropdown value
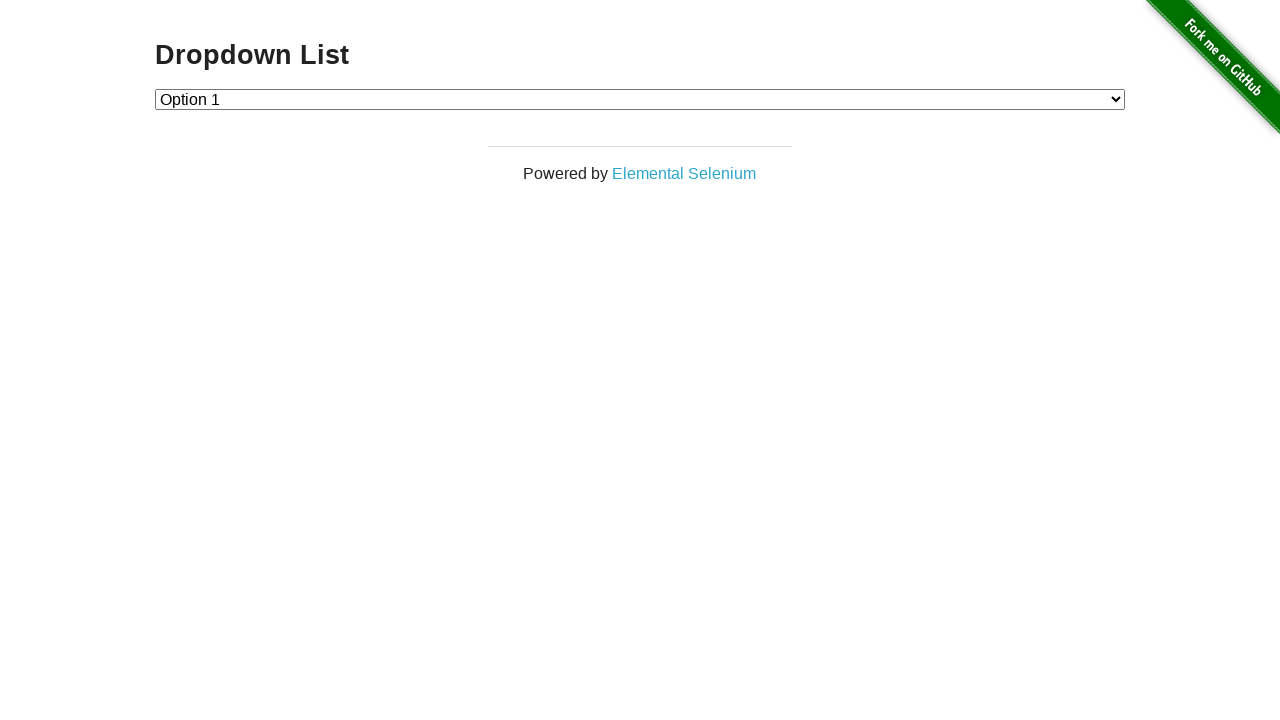

Verified dropdown selection is '1'
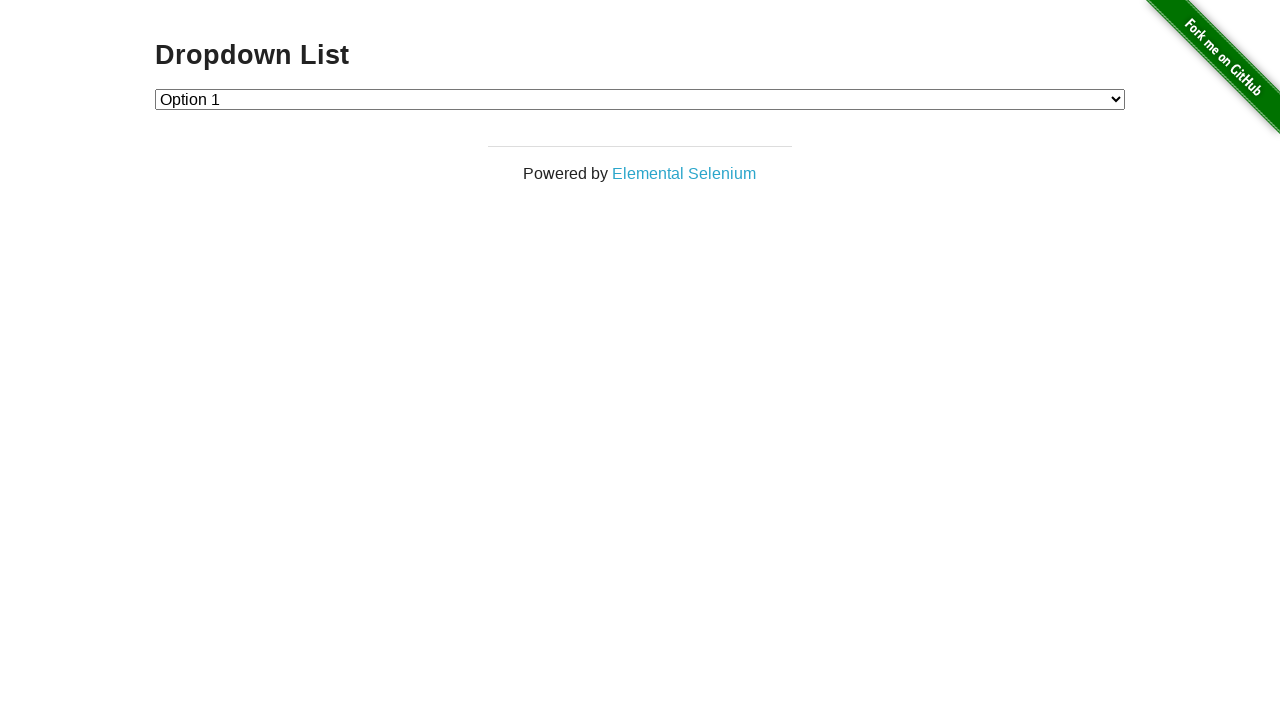

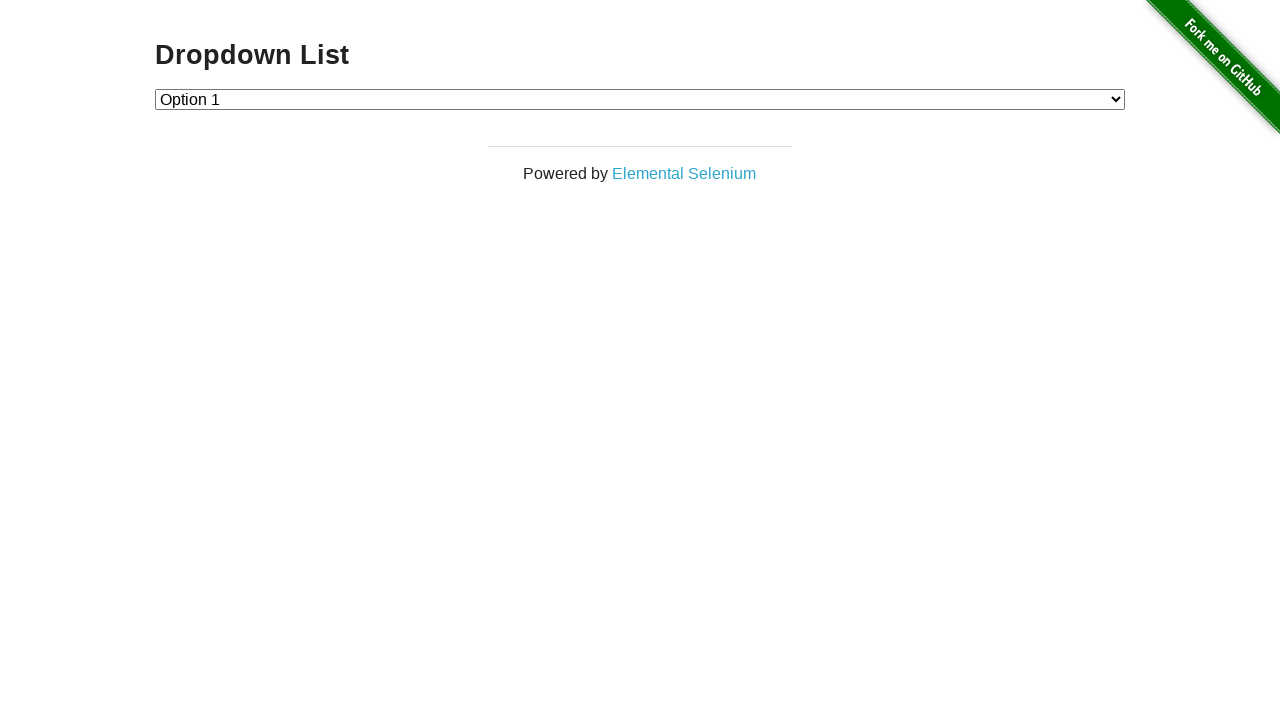